Tests bus ticket booking search functionality by entering source and destination cities, selecting a date, and submitting the search form

Starting URL: https://www.abhibus.com/bus-ticket-booking

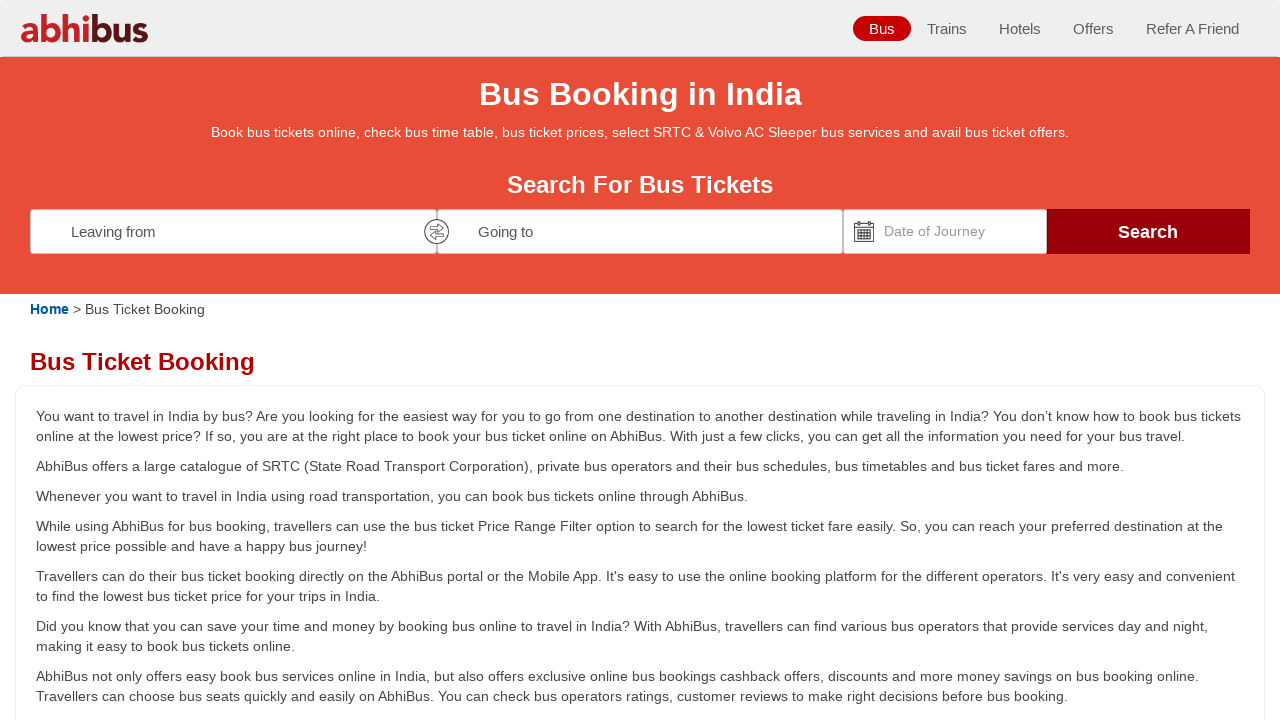

Filled source city field with 'Coimbatore' on #source
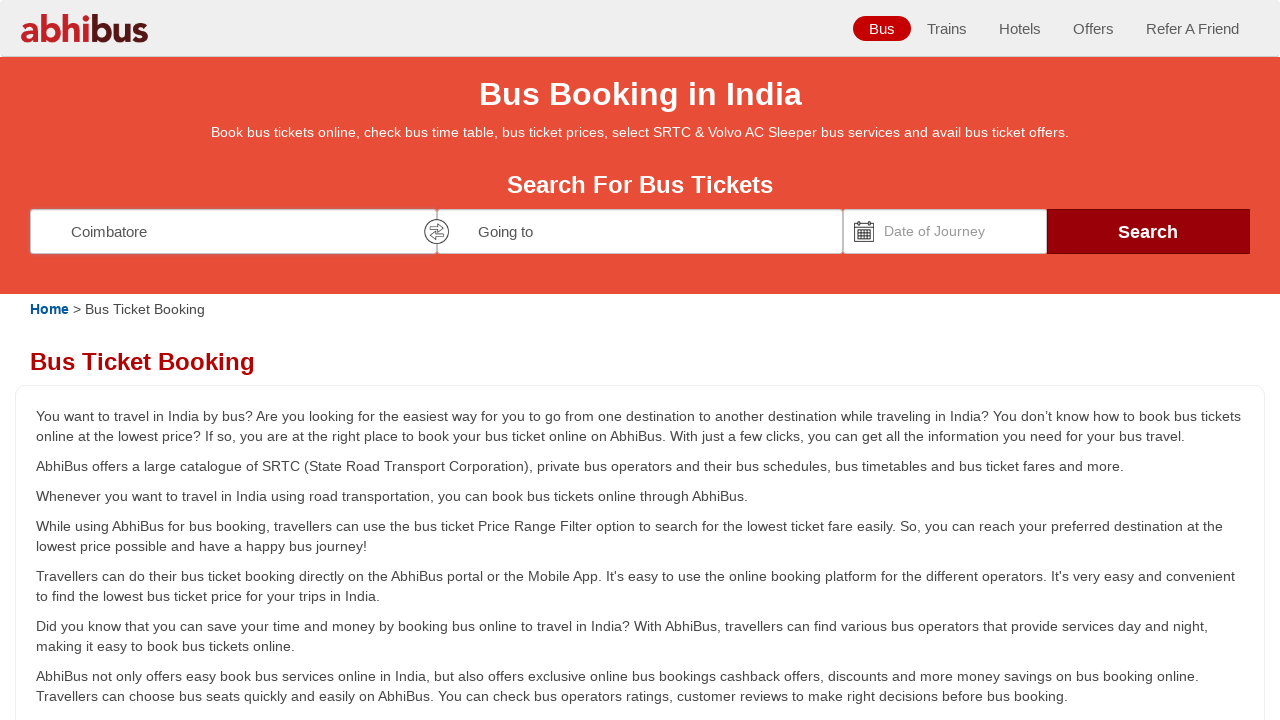

Filled destination city field with 'Chennai' on #destination
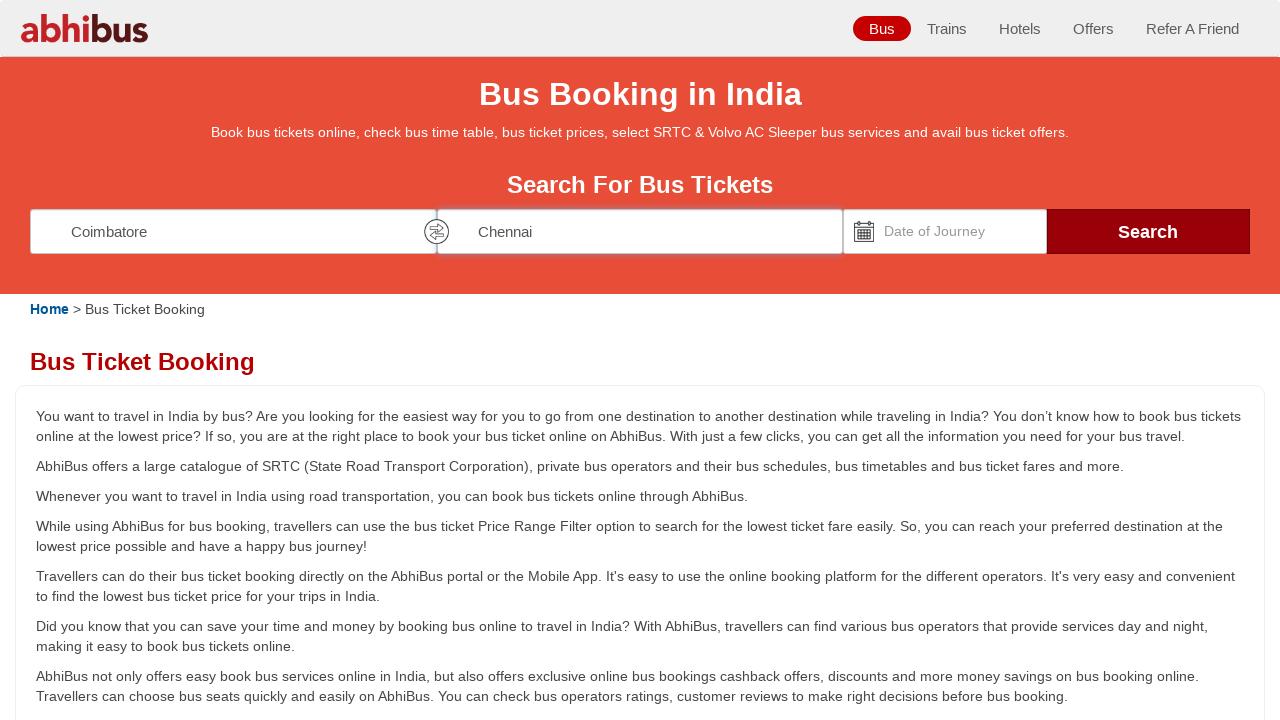

Opened date picker calendar at (945, 231) on #datepicker1
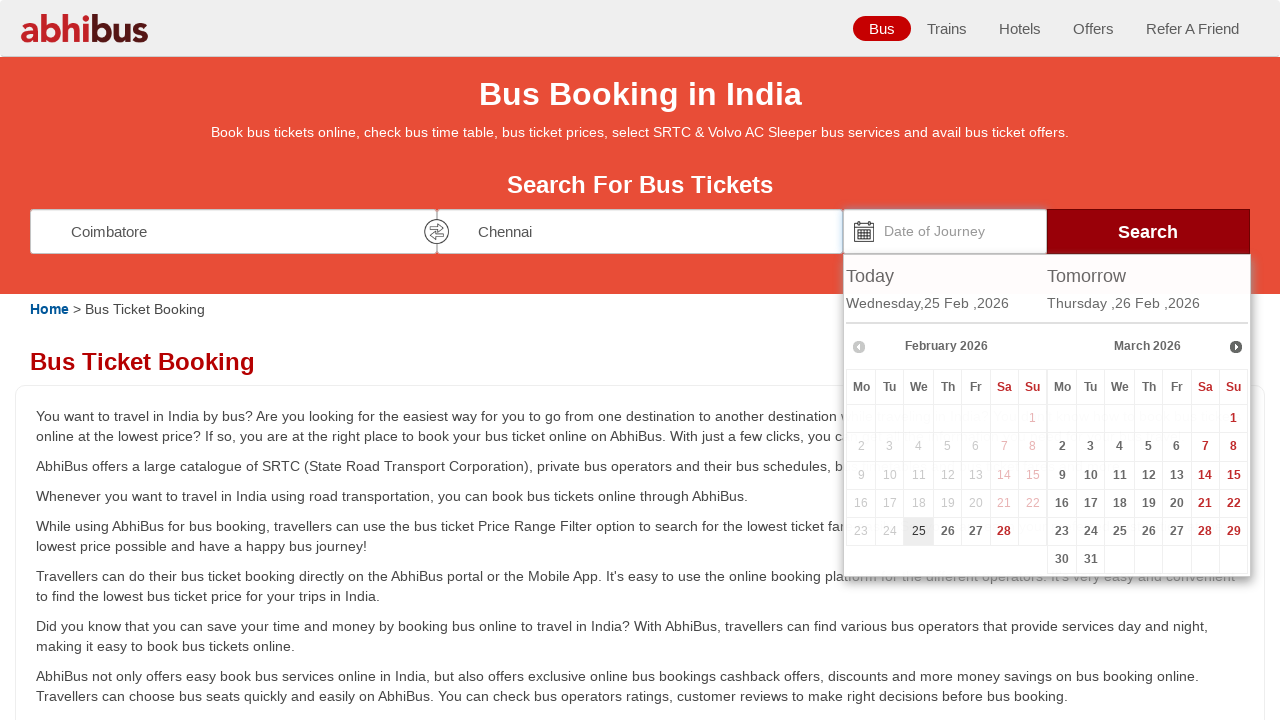

Selected a date from the calendar (third week) at (1149, 475) on #ui-datepicker-div >> xpath=//div[2]/table/tbody/tr[3]/td[4]/a
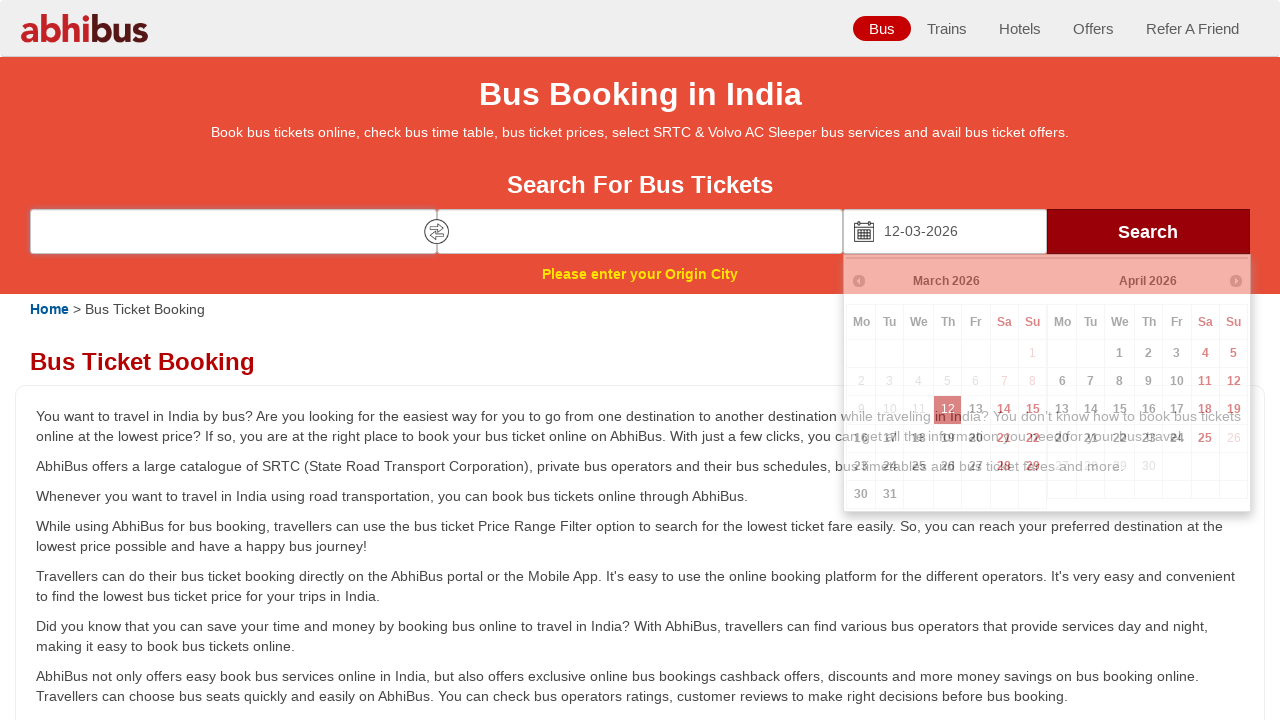

Clicked search button to submit bus ticket booking form at (1148, 231) on #seo_search_btn
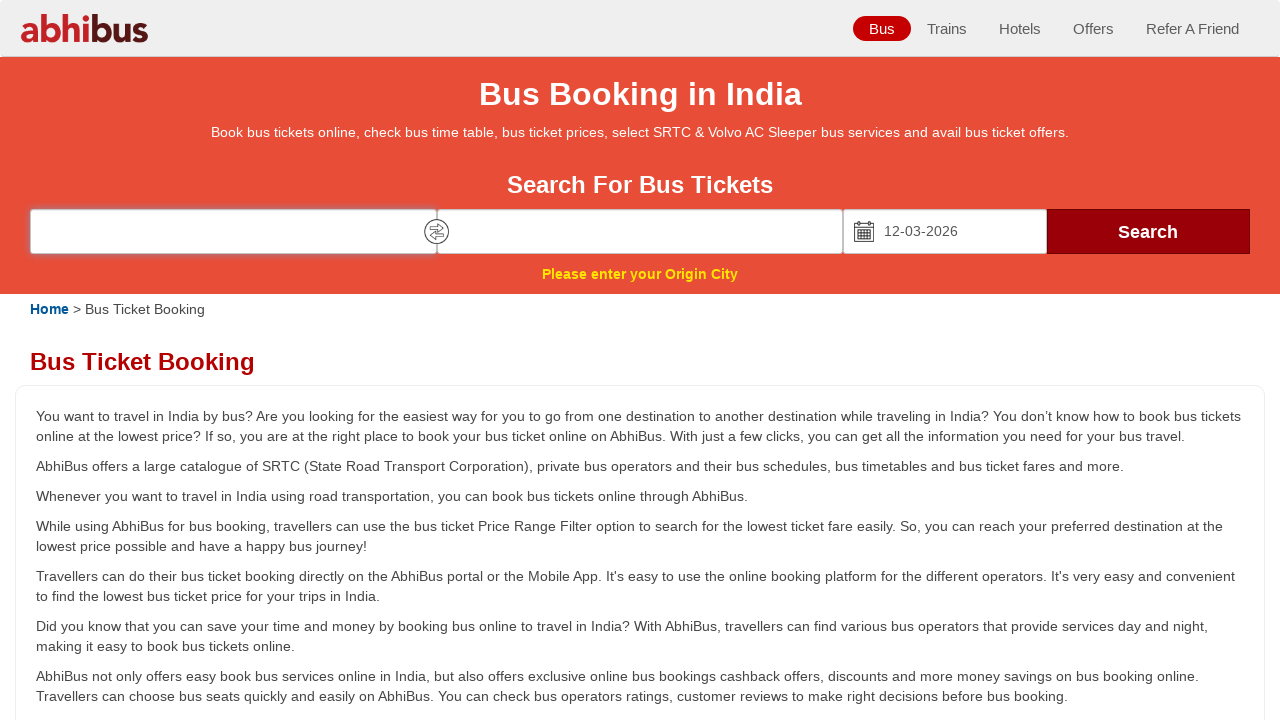

Search results loaded (network idle)
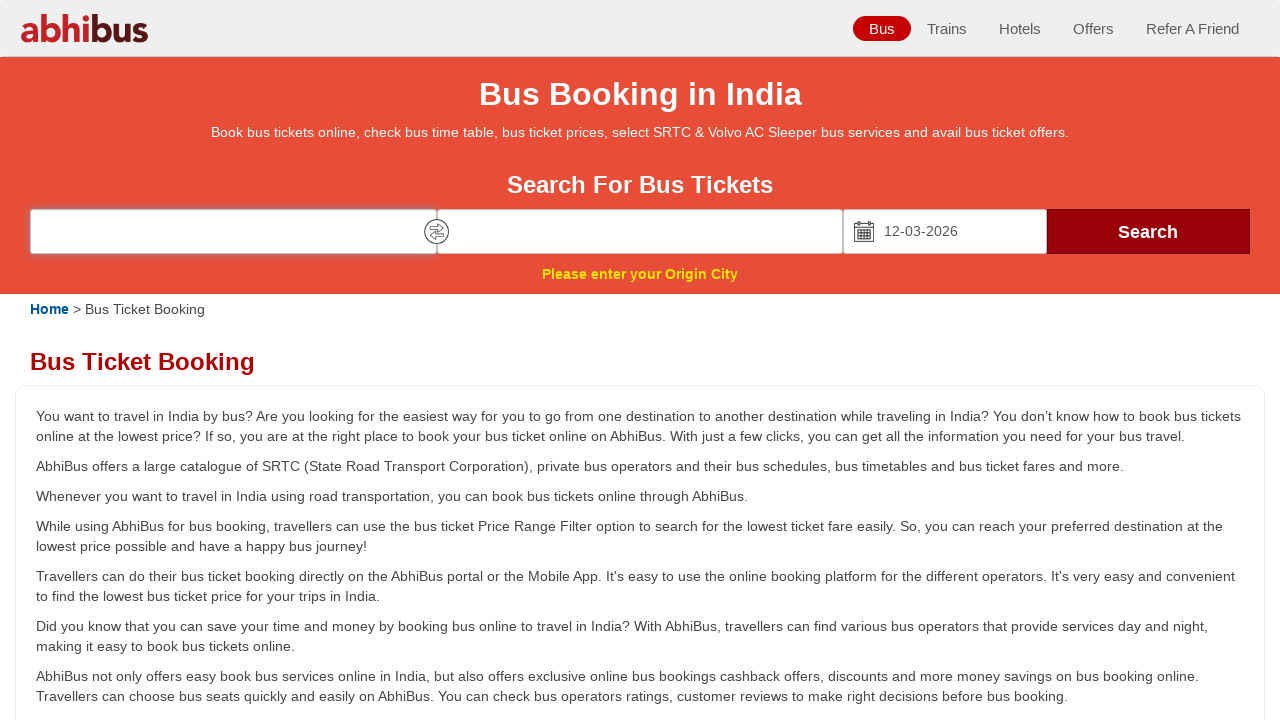

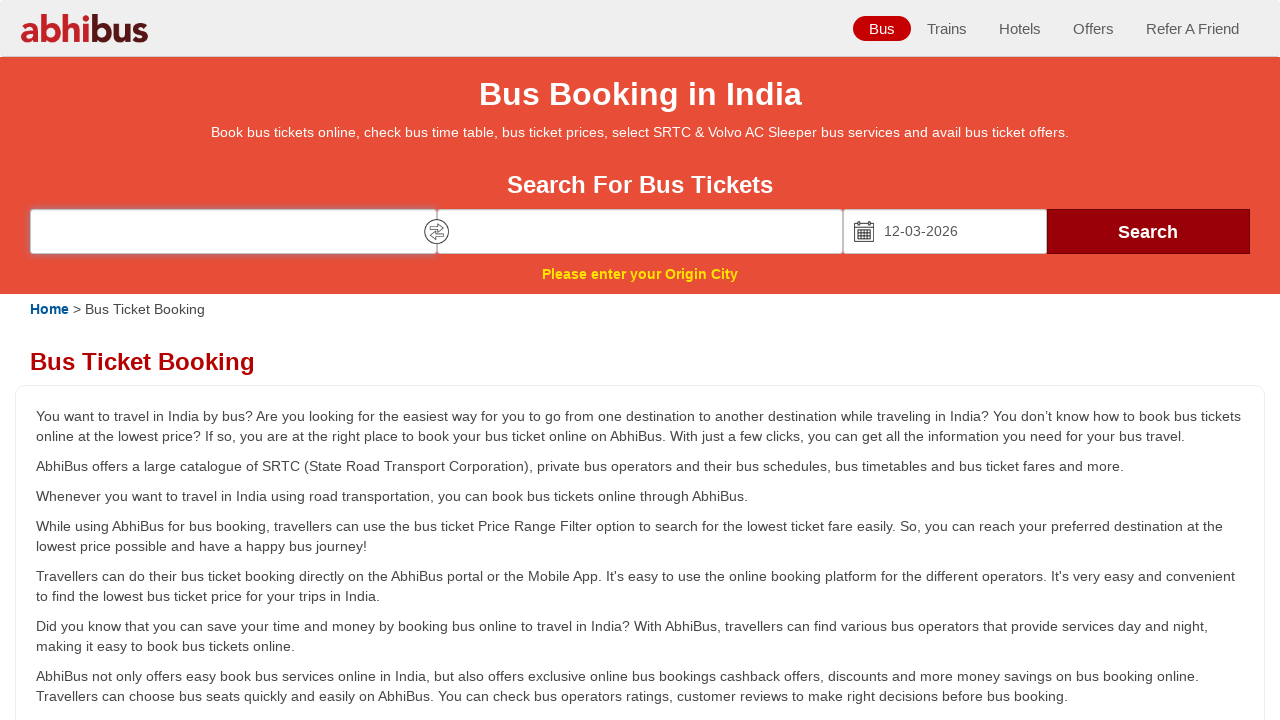